Tests adding specific products (Broccoli and Cucumber) to a shopping cart by iterating through the product list and clicking the ADD TO CART button for matching items

Starting URL: https://rahulshettyacademy.com/seleniumPractise/

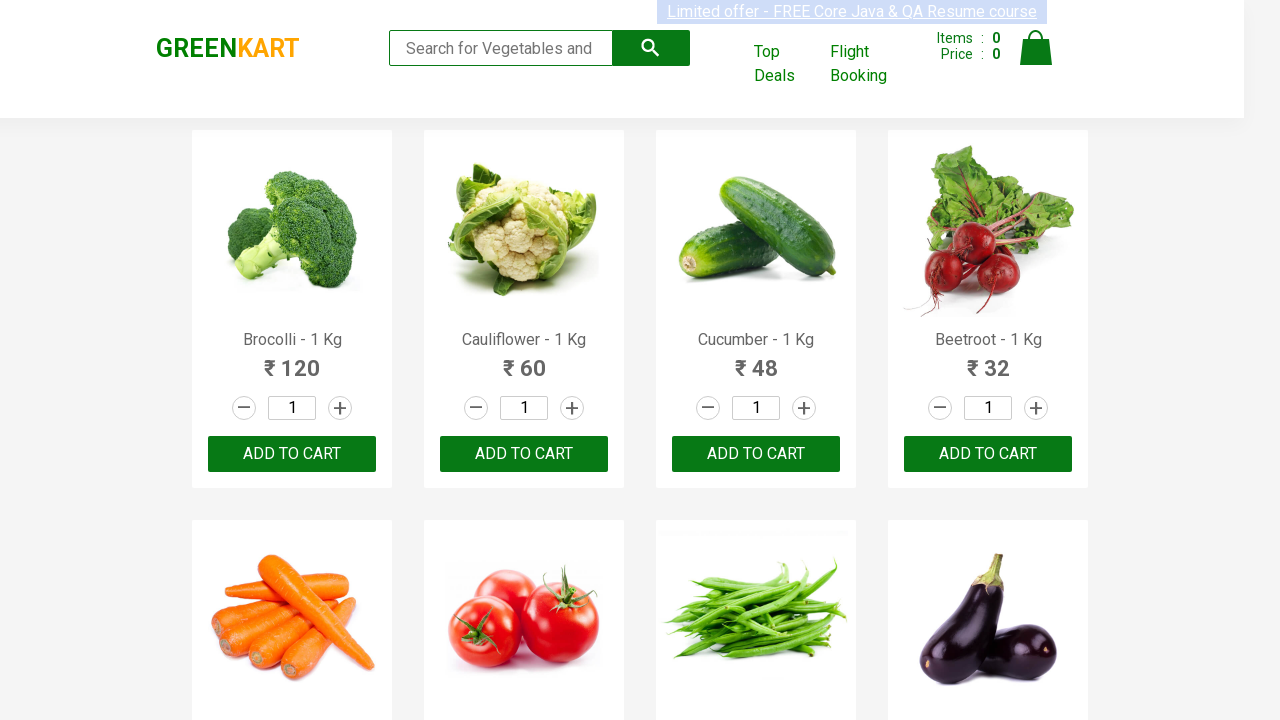

Waited for product list to load
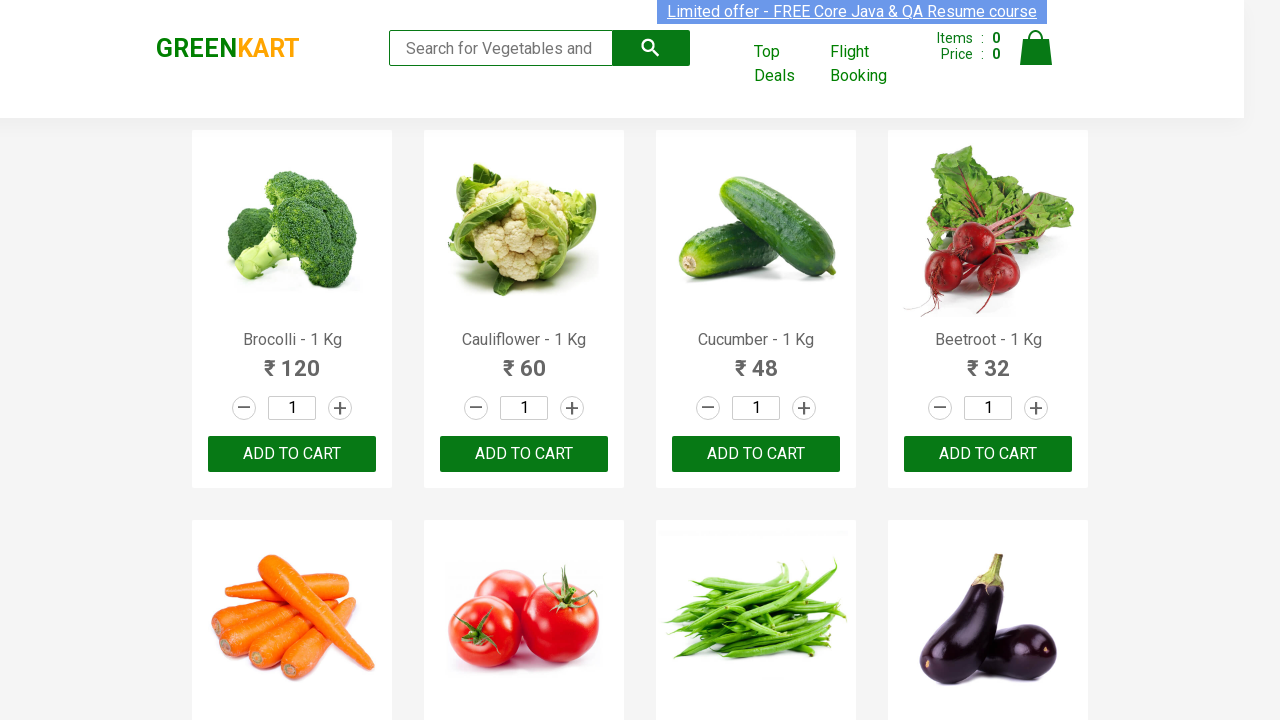

Retrieved all product elements from the page
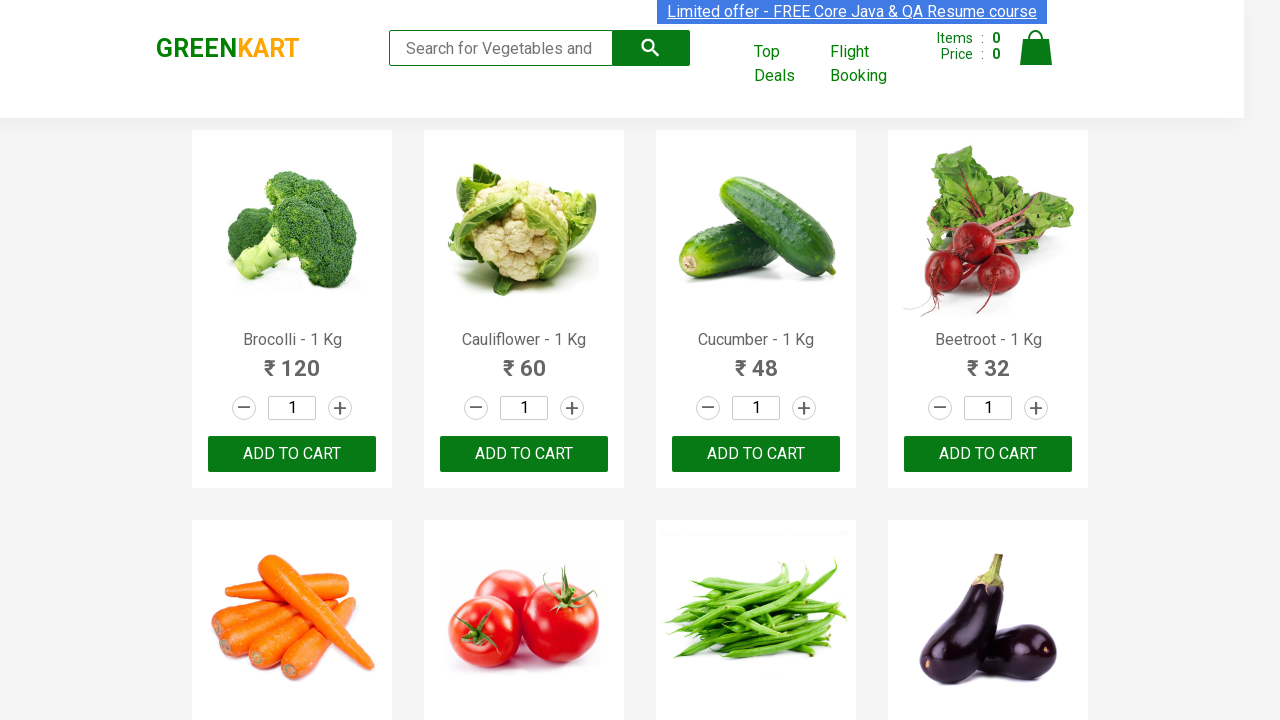

Clicked 'ADD TO CART' button for Brocolli at (292, 454) on xpath=//button[text()='ADD TO CART'] >> nth=0
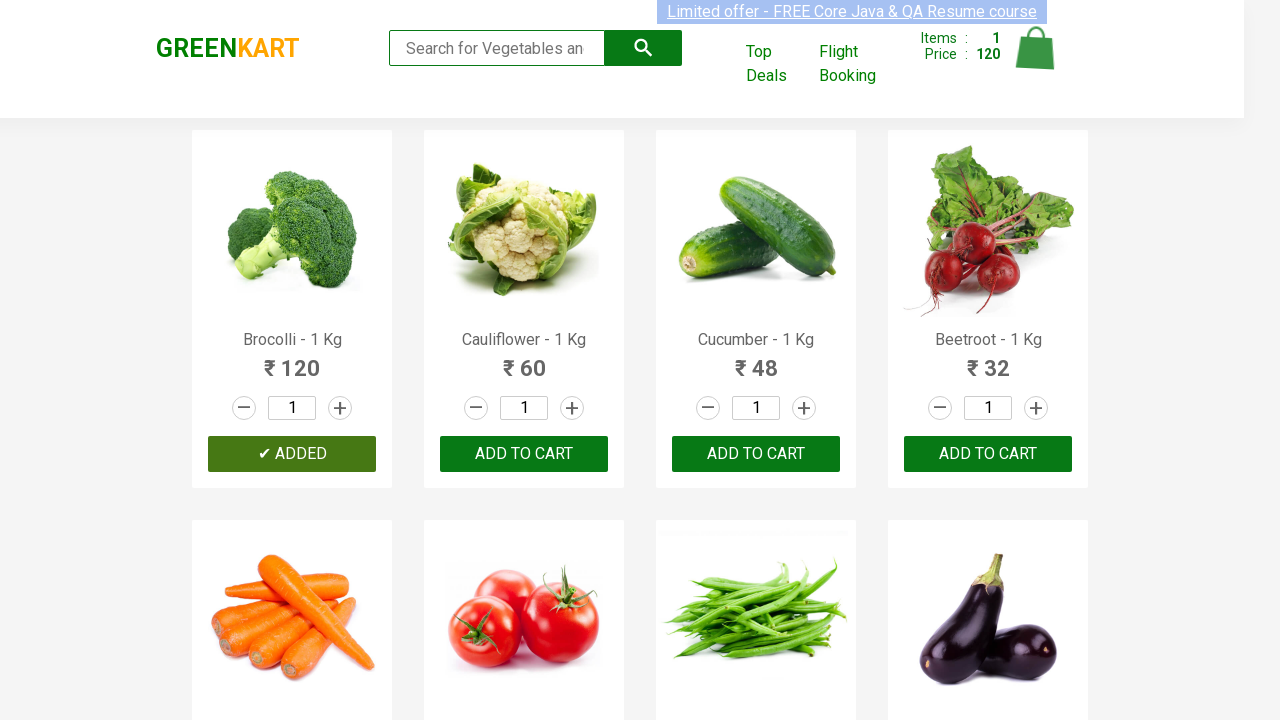

Clicked 'ADD TO CART' button for Cucumber at (988, 454) on xpath=//button[text()='ADD TO CART'] >> nth=2
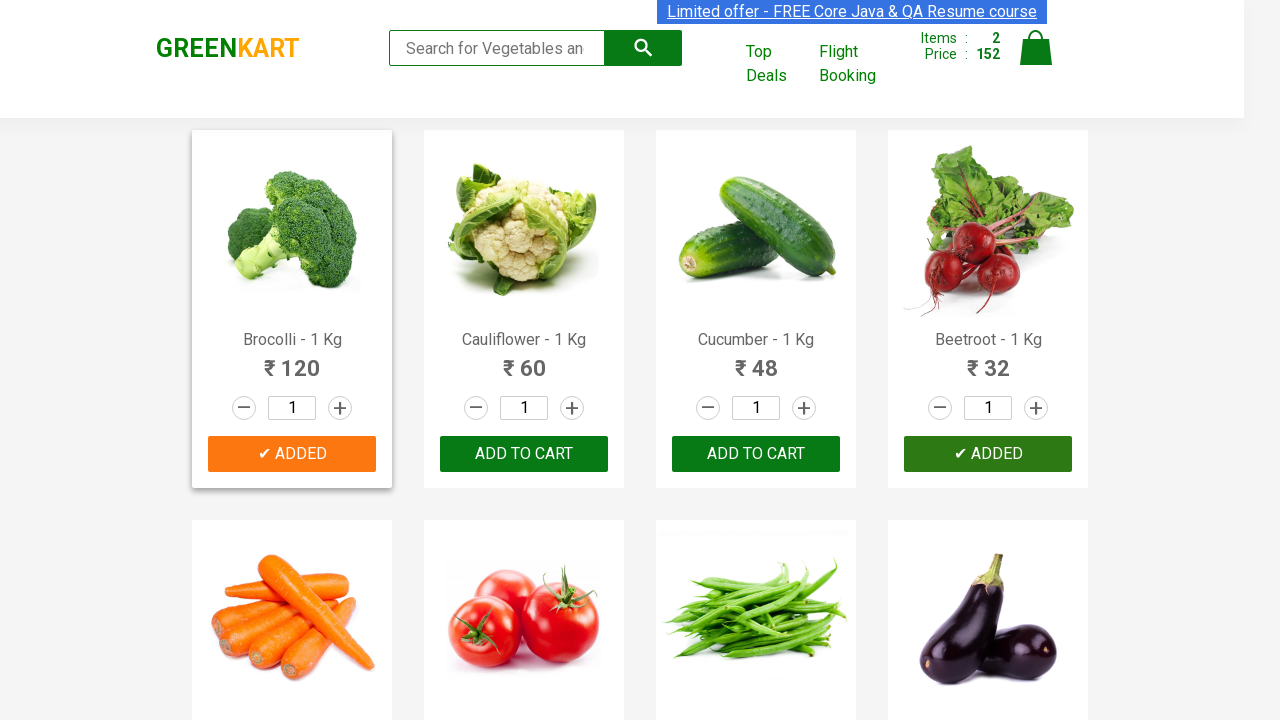

All required items (Broccoli and Cucumber) have been added to cart
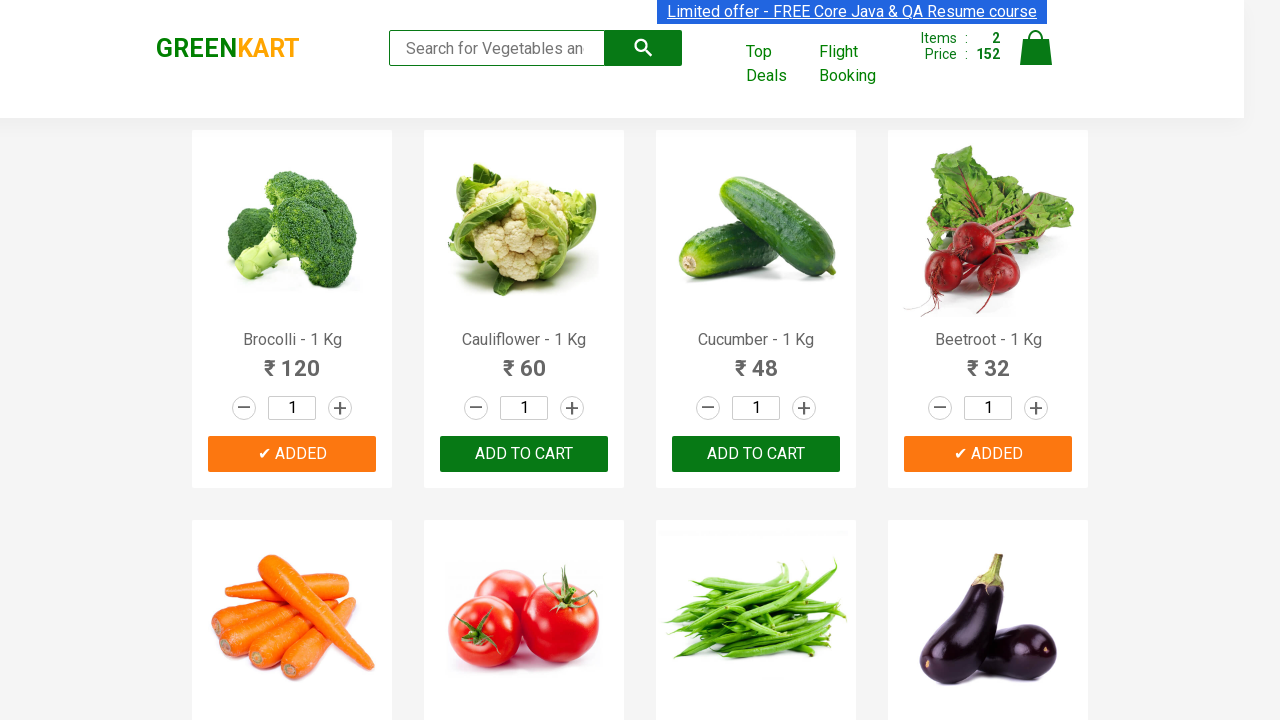

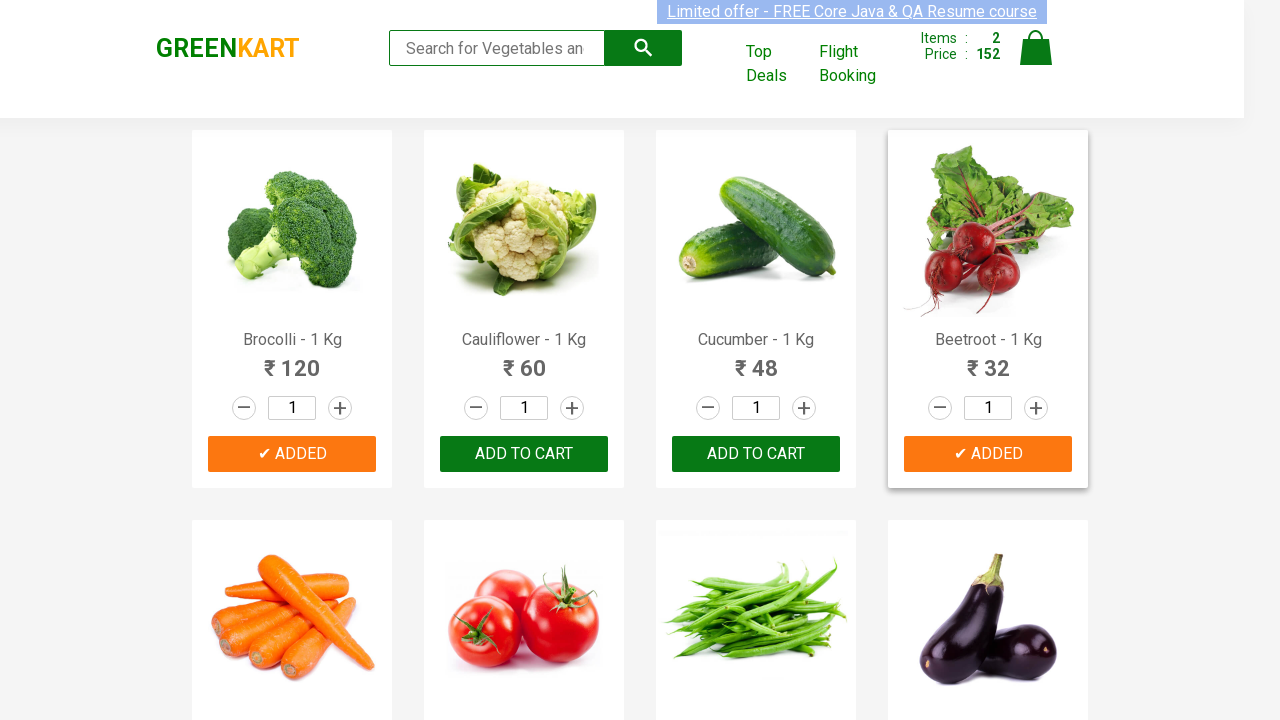